Verifies the "Yes" radio button is enabled using isEnabled check, then clicks it

Starting URL: https://demoqa.com/radio-button

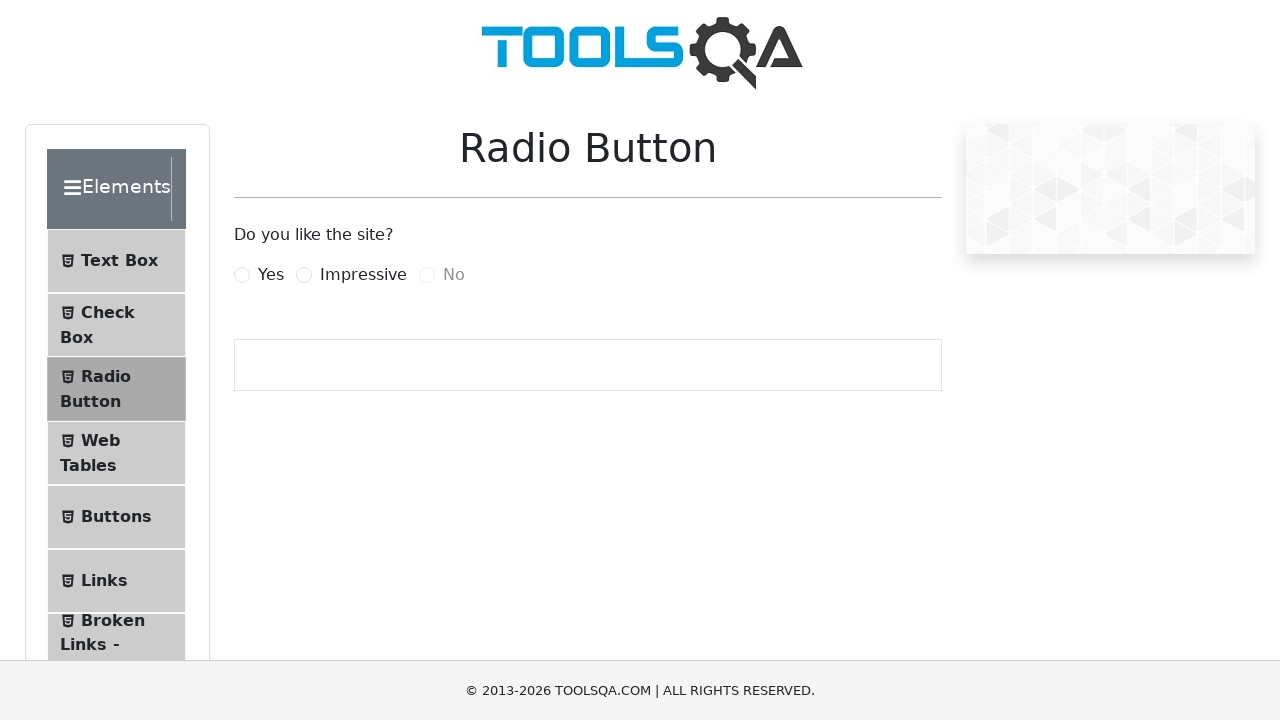

Located the 'Yes' radio button element
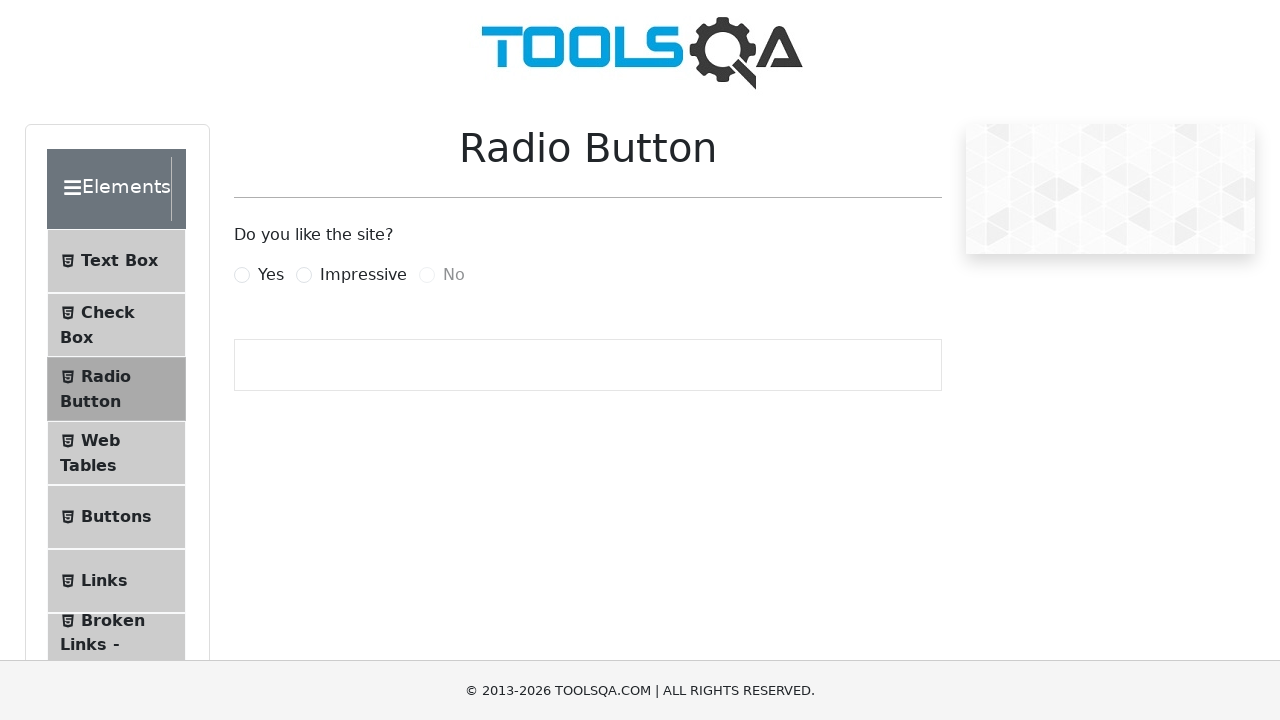

Verified that the 'Yes' radio button is enabled
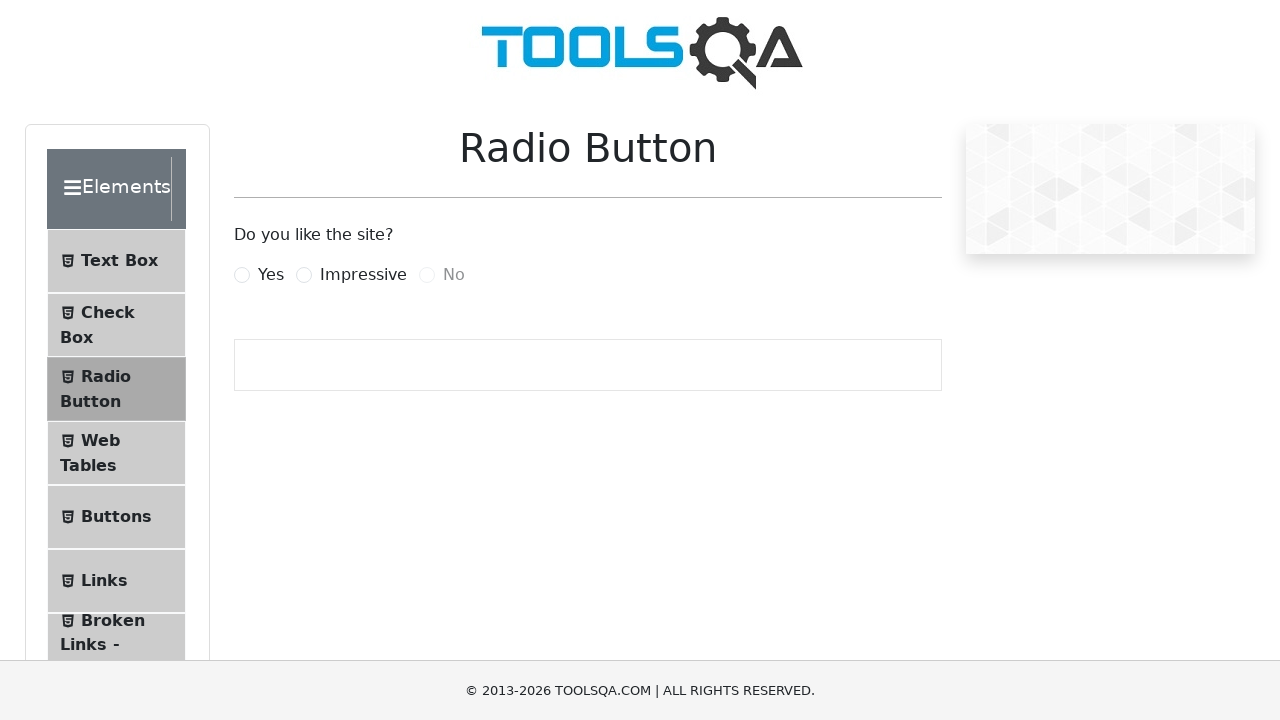

Clicked the 'Yes' radio button label to select it at (271, 275) on xpath=//*[@id='yesRadio']/following-sibling::label
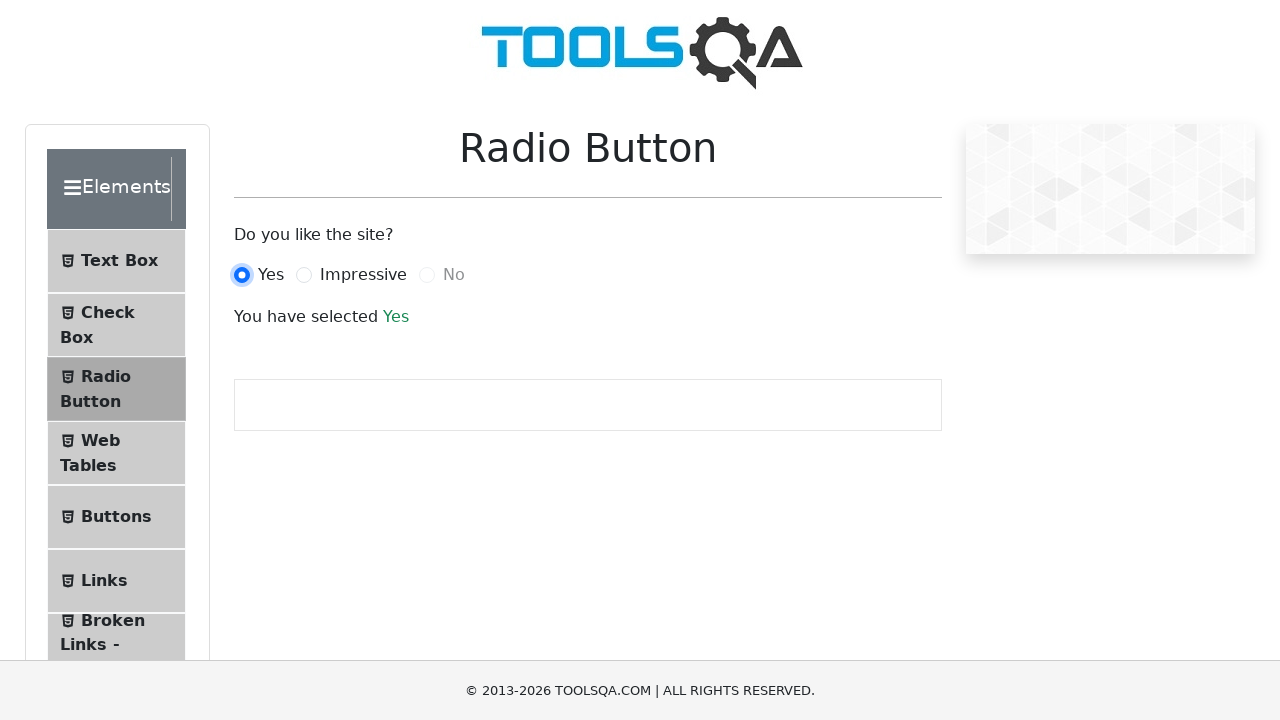

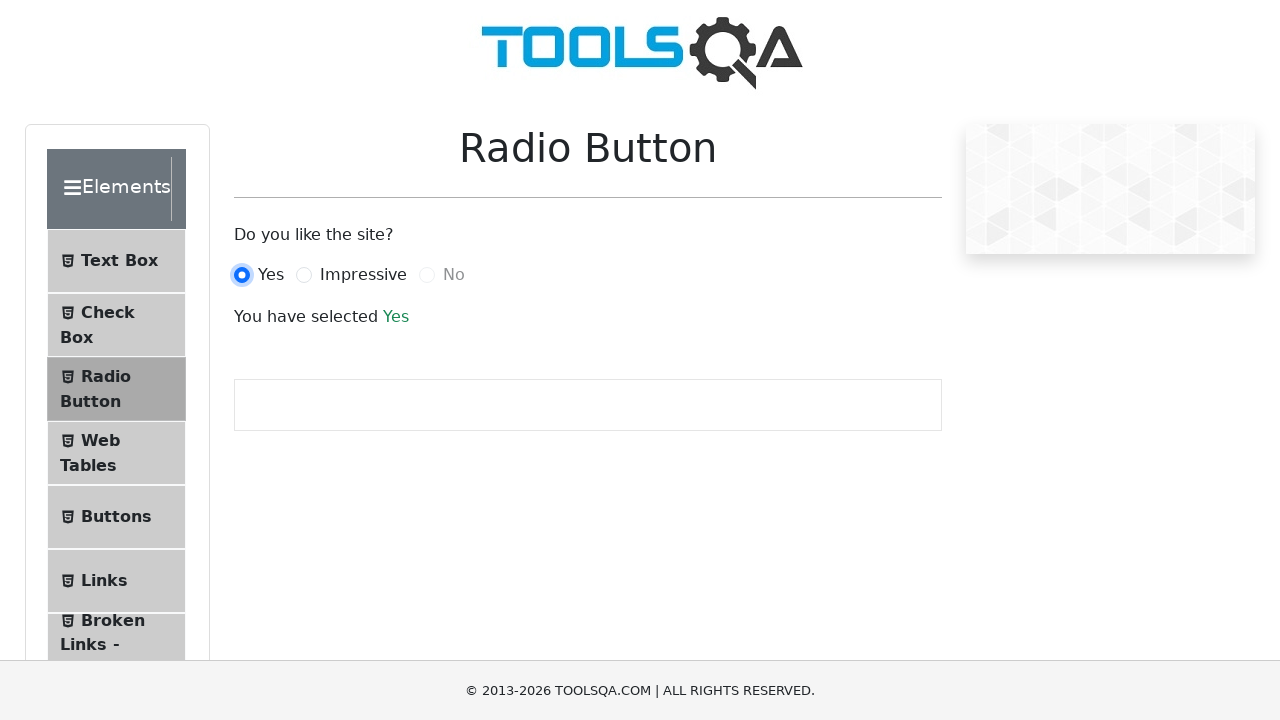